Tests an e-commerce flow by searching for products containing "ca", adding specific items to the cart (including Cashews), then proceeding through checkout to place an order.

Starting URL: https://rahulshettyacademy.com/seleniumPractise/

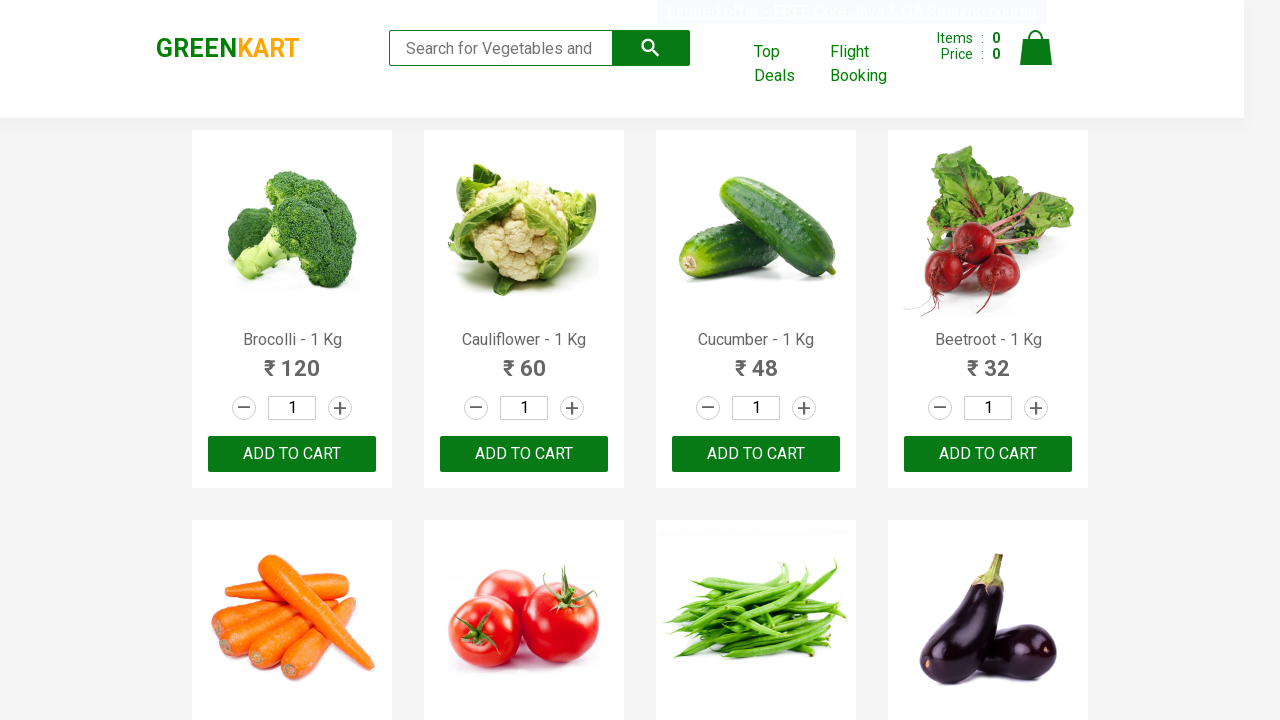

Typed 'ca' in search box to filter products on .search-keyword
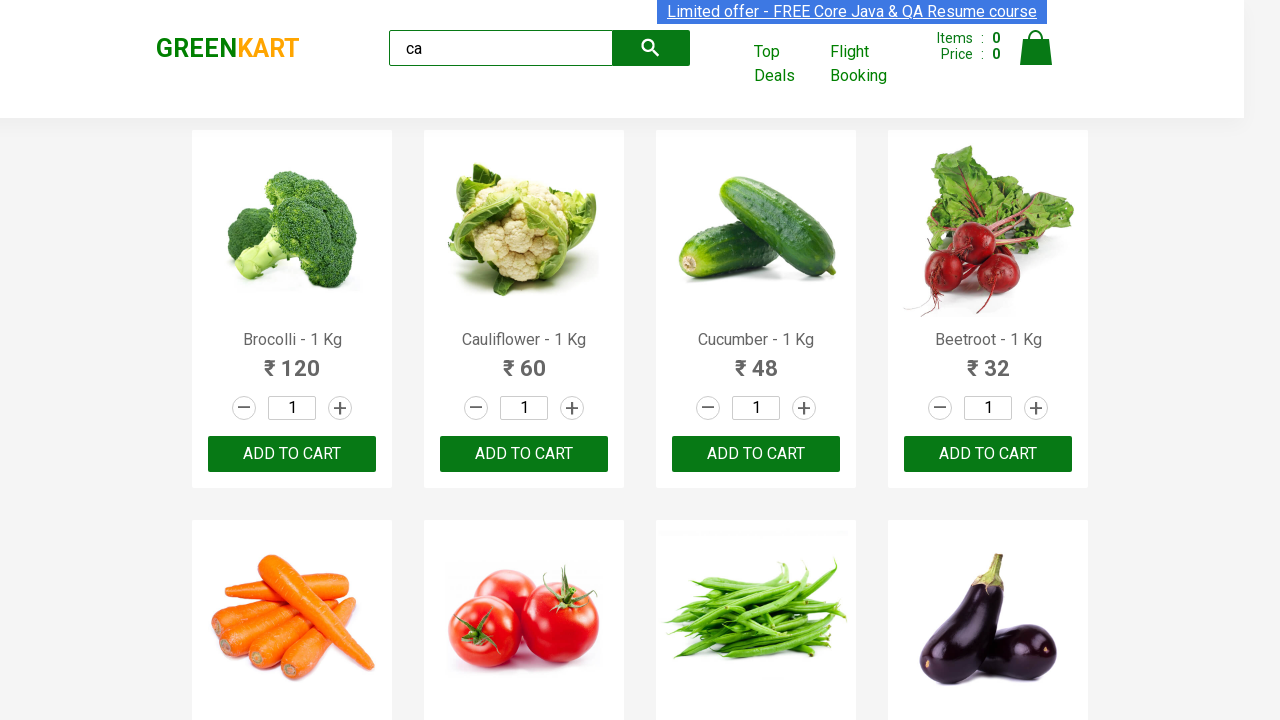

Waited 2 seconds for search results to load
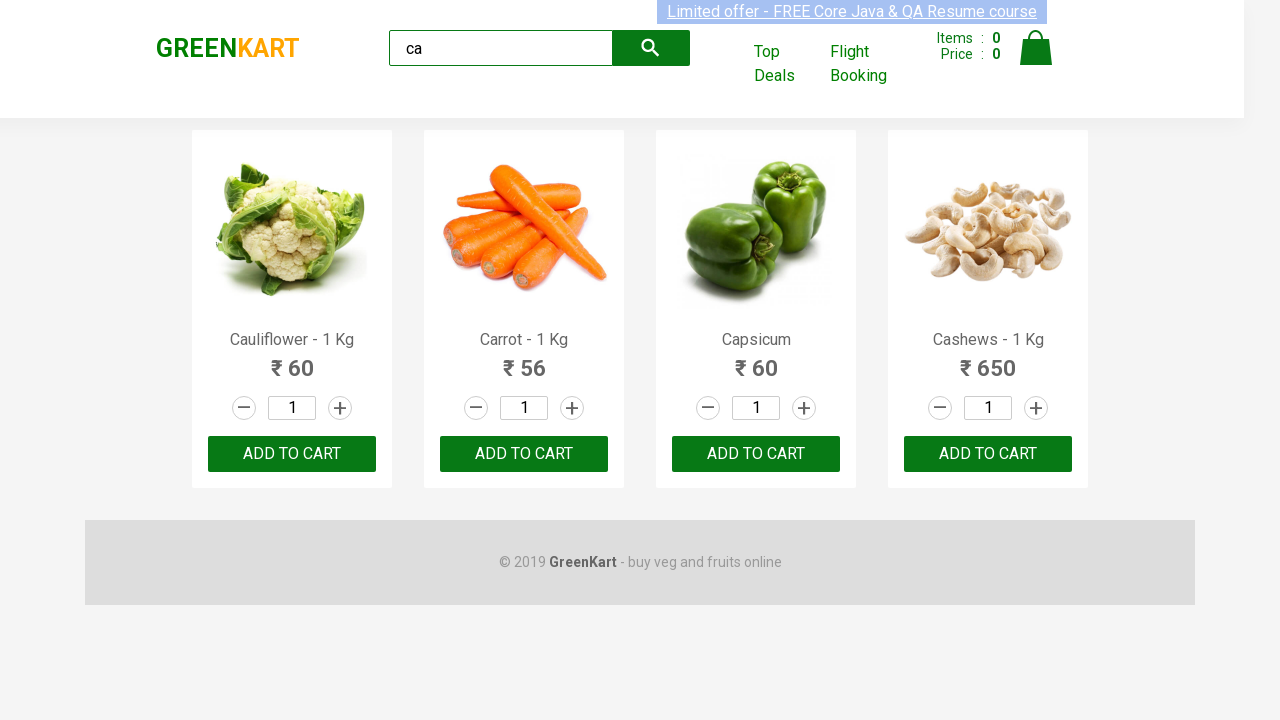

Verified product names are displayed
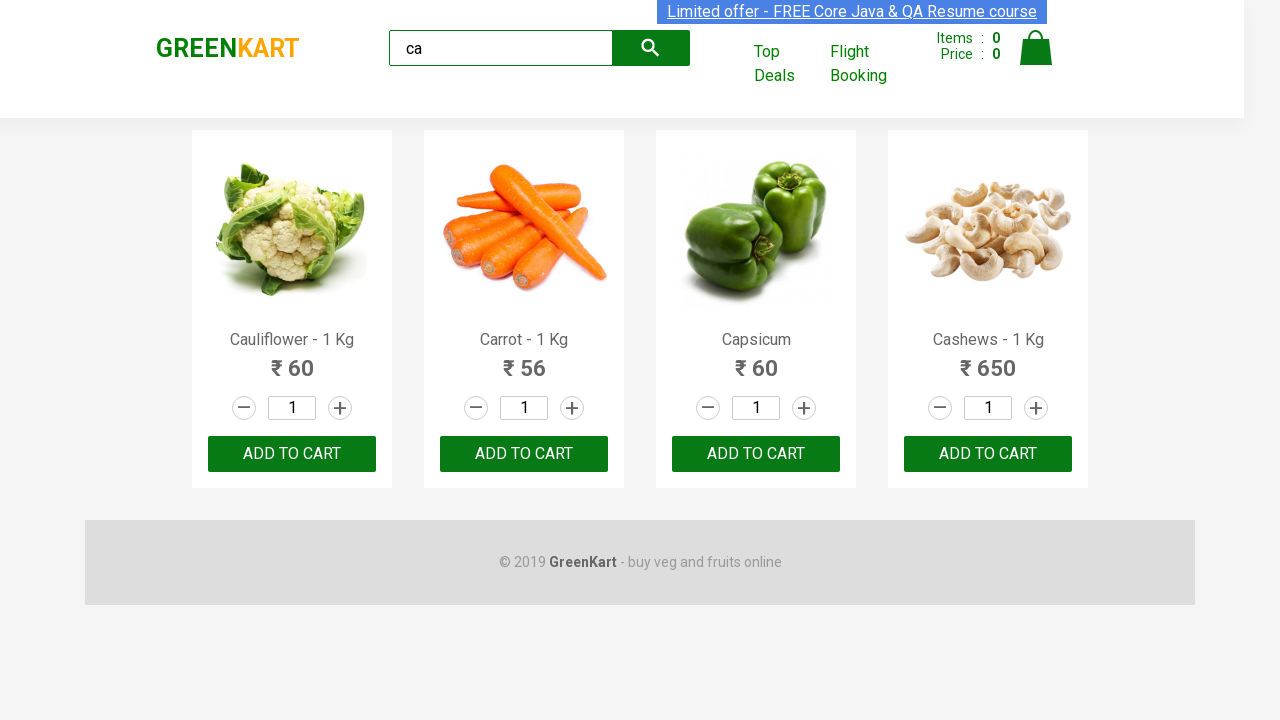

Clicked ADD TO CART on the 4th product at (988, 454) on .products .product >> nth=3 >> button >> internal:has-text="ADD TO CART"i
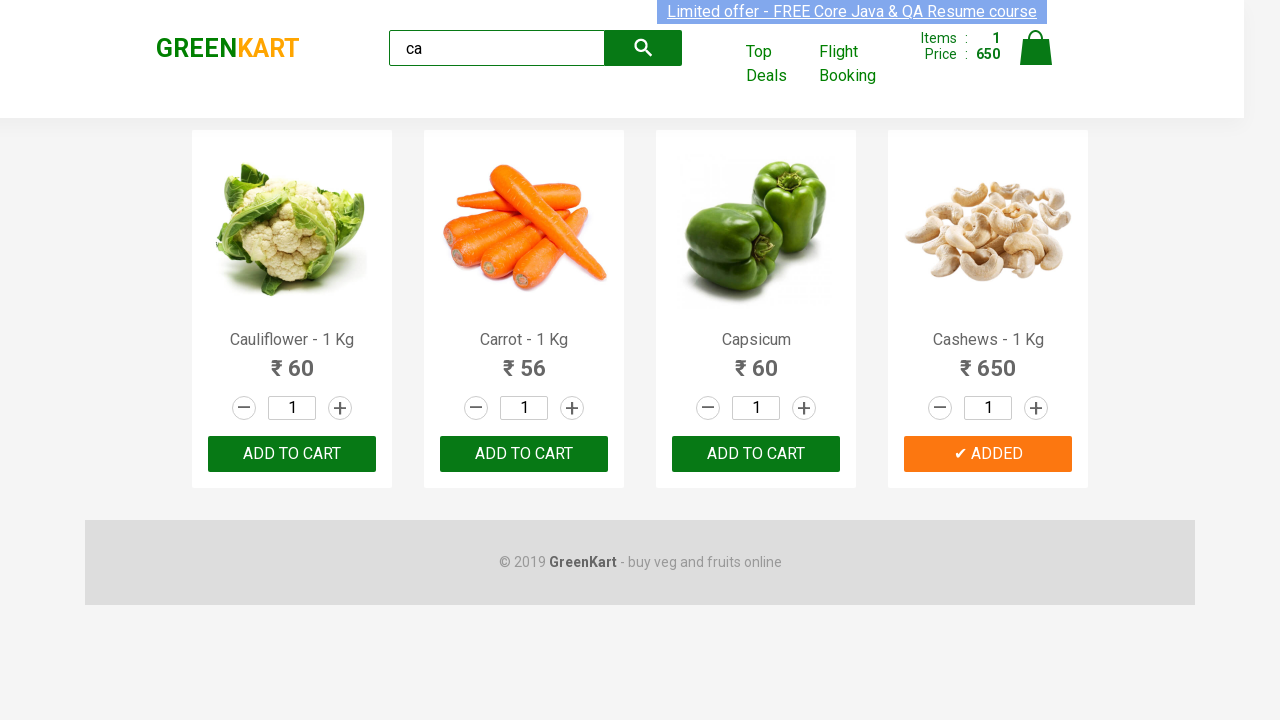

Clicked ADD TO CART on Cashews product at (988, 454) on .products .product >> nth=3 >> button
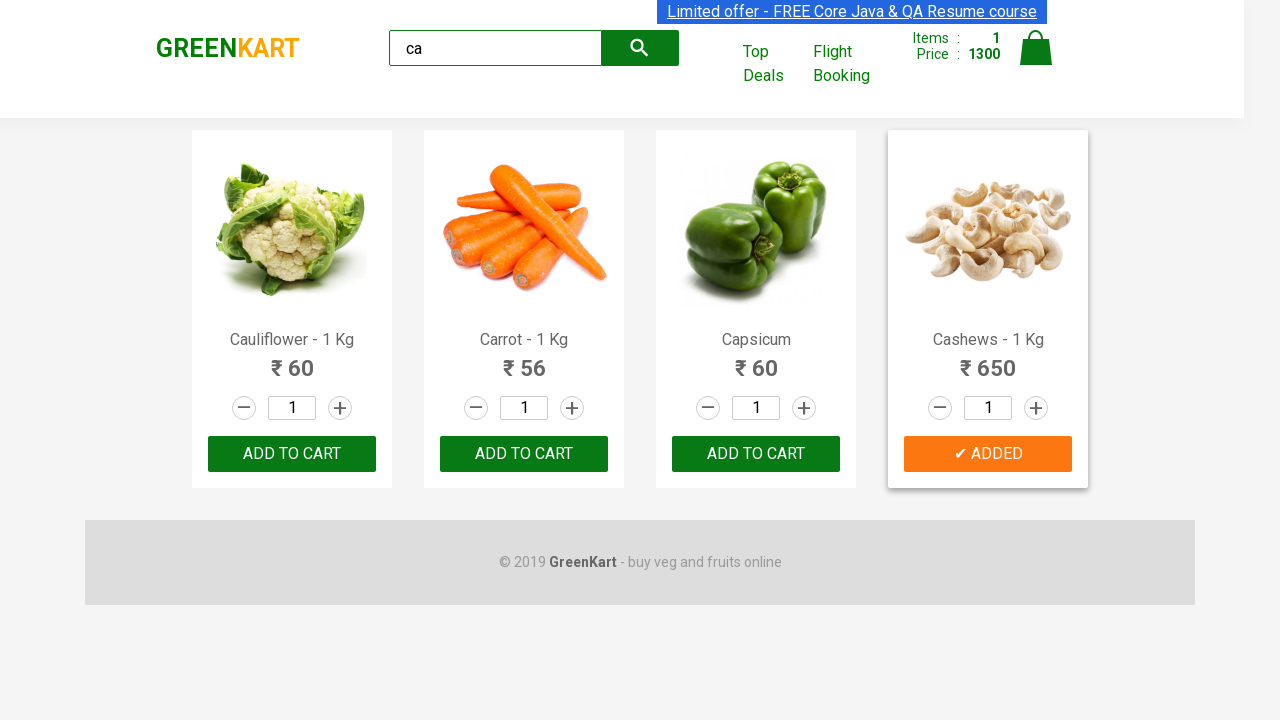

Clicked on the cart bag icon at (1036, 48) on [src="https://rahulshettyacademy.com/seleniumPractise/images/bag.png"]
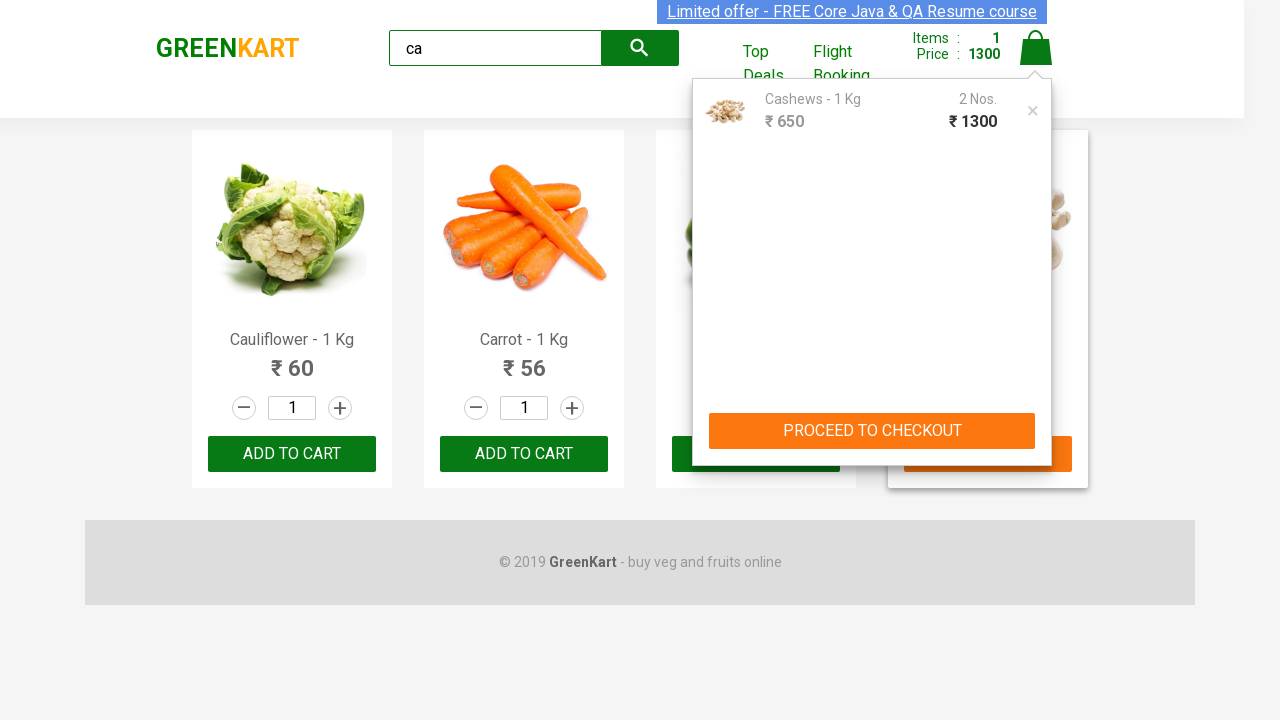

Clicked PROCEED TO CHECKOUT button at (872, 431) on text=PROCEED TO CHECKOUT
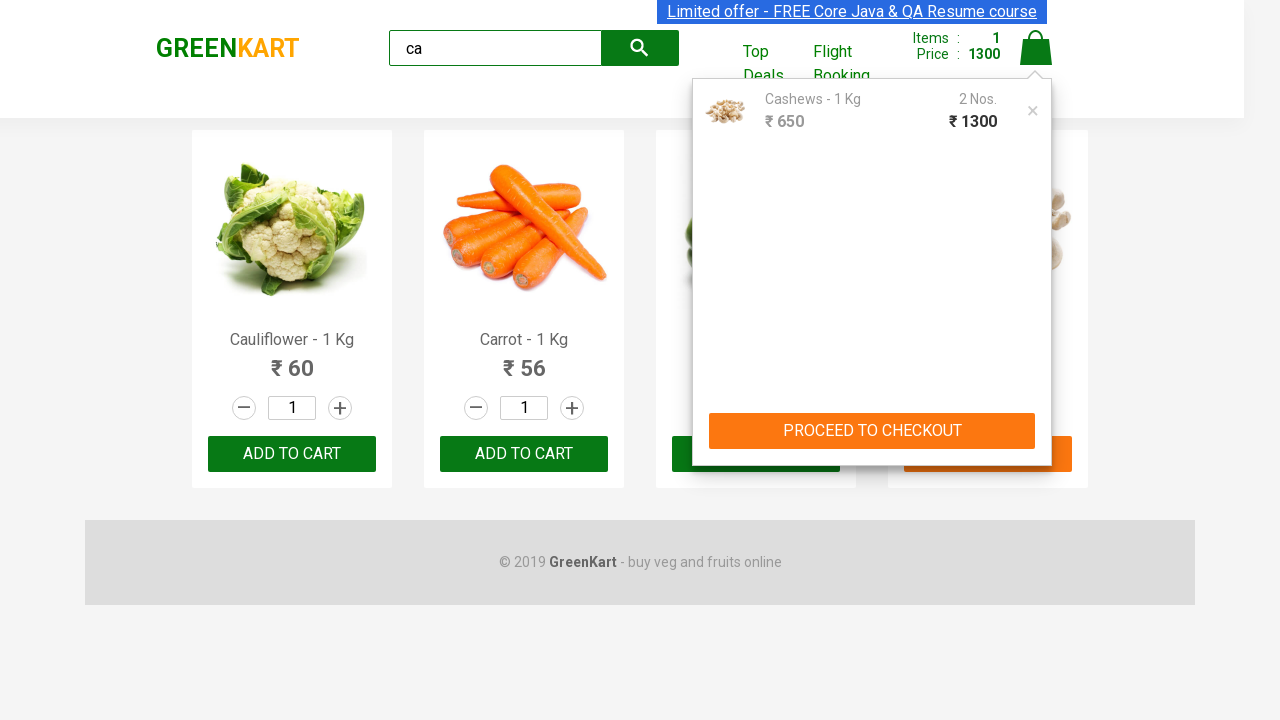

Clicked Place Order button to complete the purchase at (1036, 420) on text=Place Order
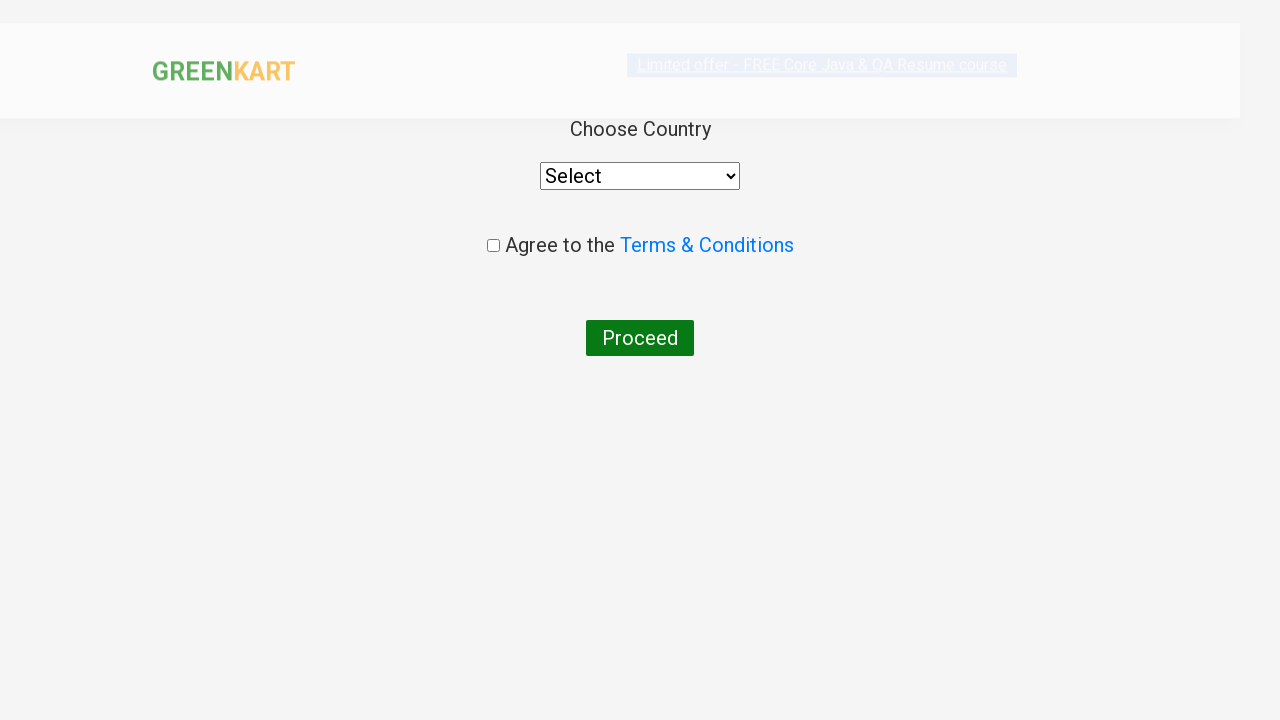

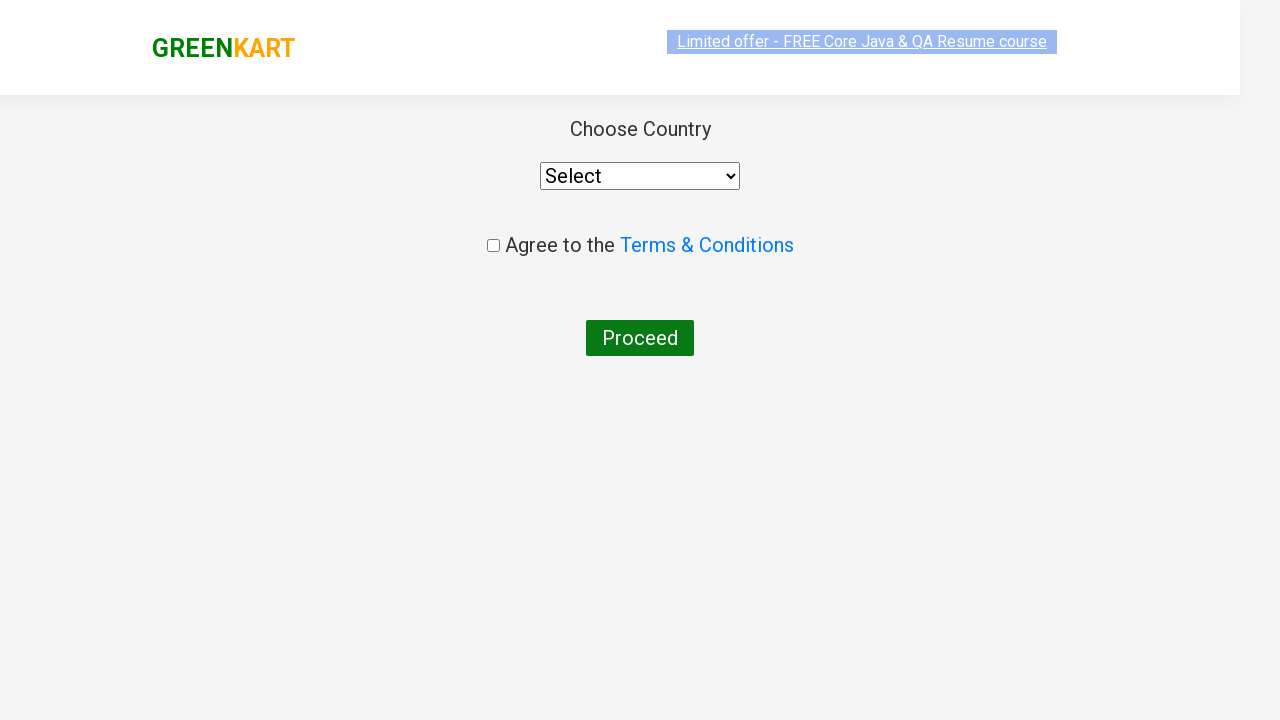